Navigates to a travel booking page and selects the round trip radio button option

Starting URL: https://rahulshettyacademy.com/dropdownsPractise/

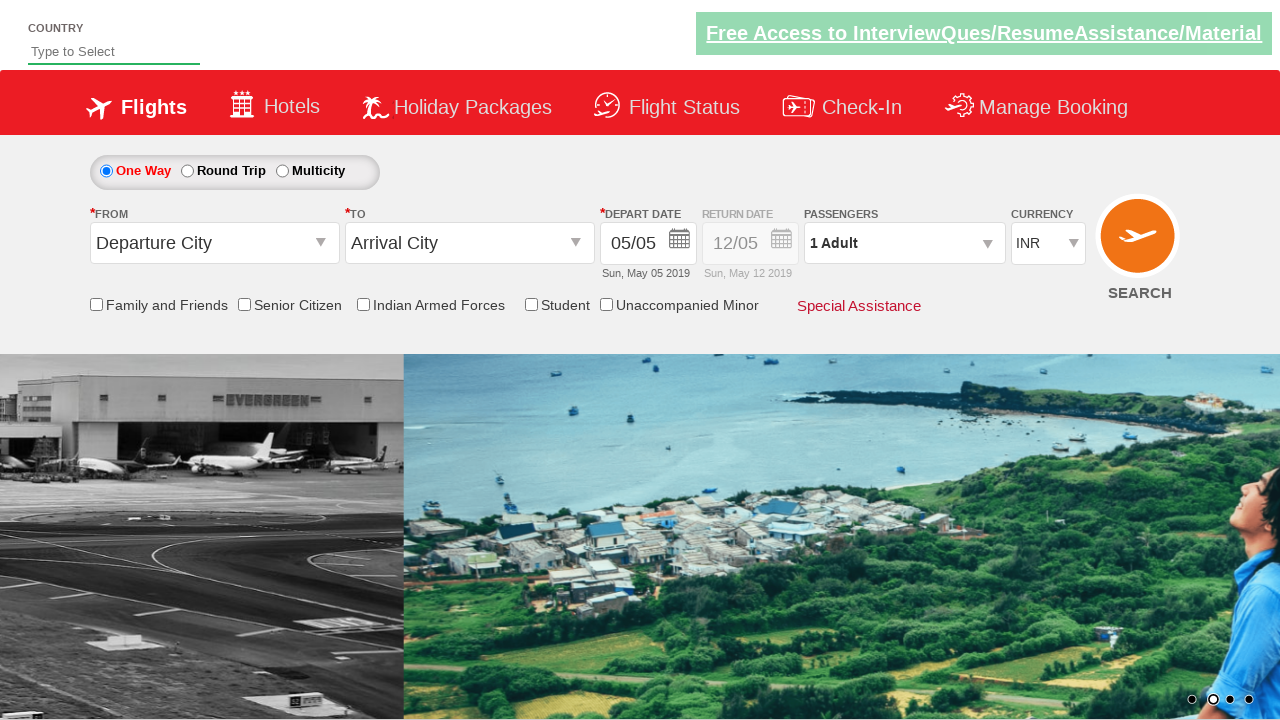

Navigated to travel booking page
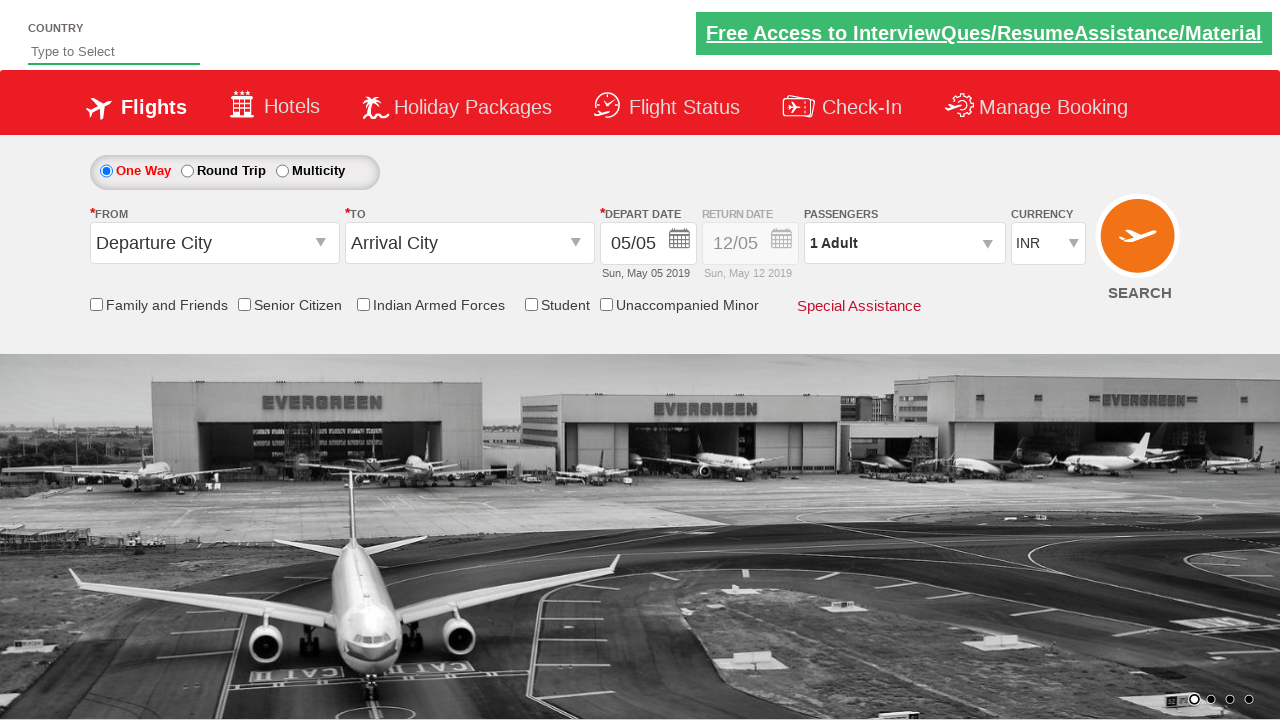

Selected round trip radio button option at (187, 171) on #ctl00_mainContent_rbtnl_Trip_1
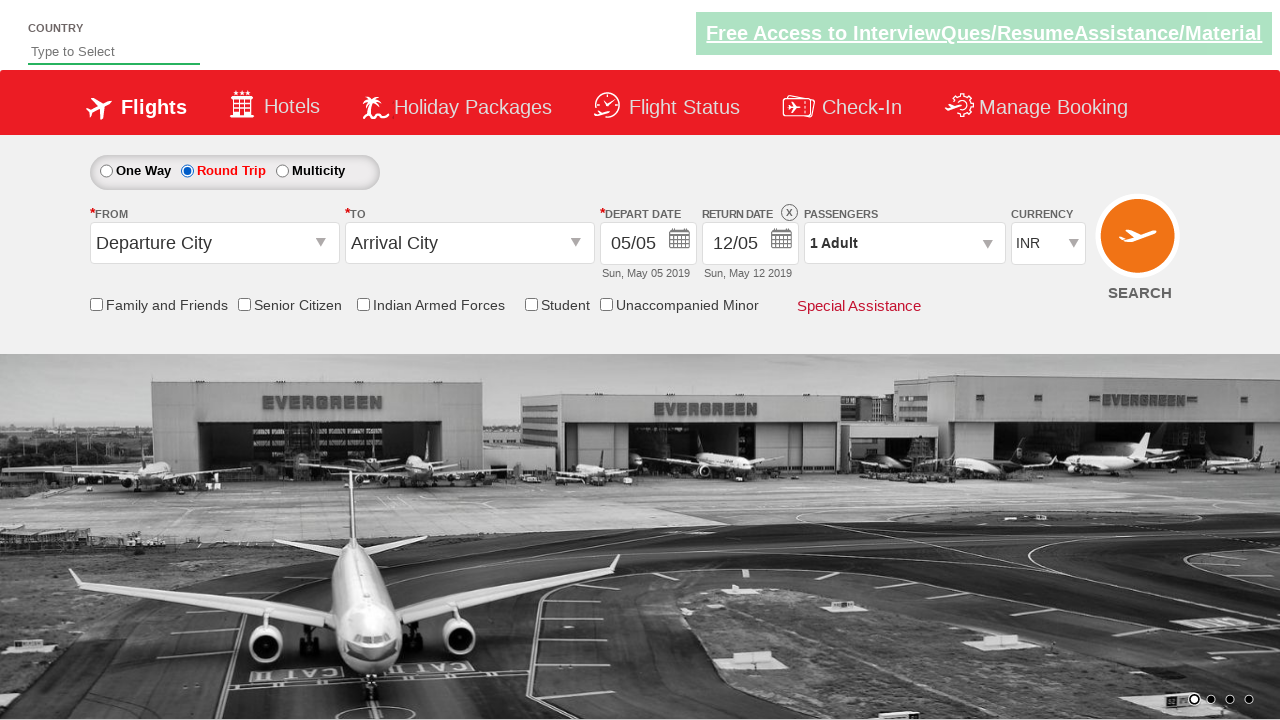

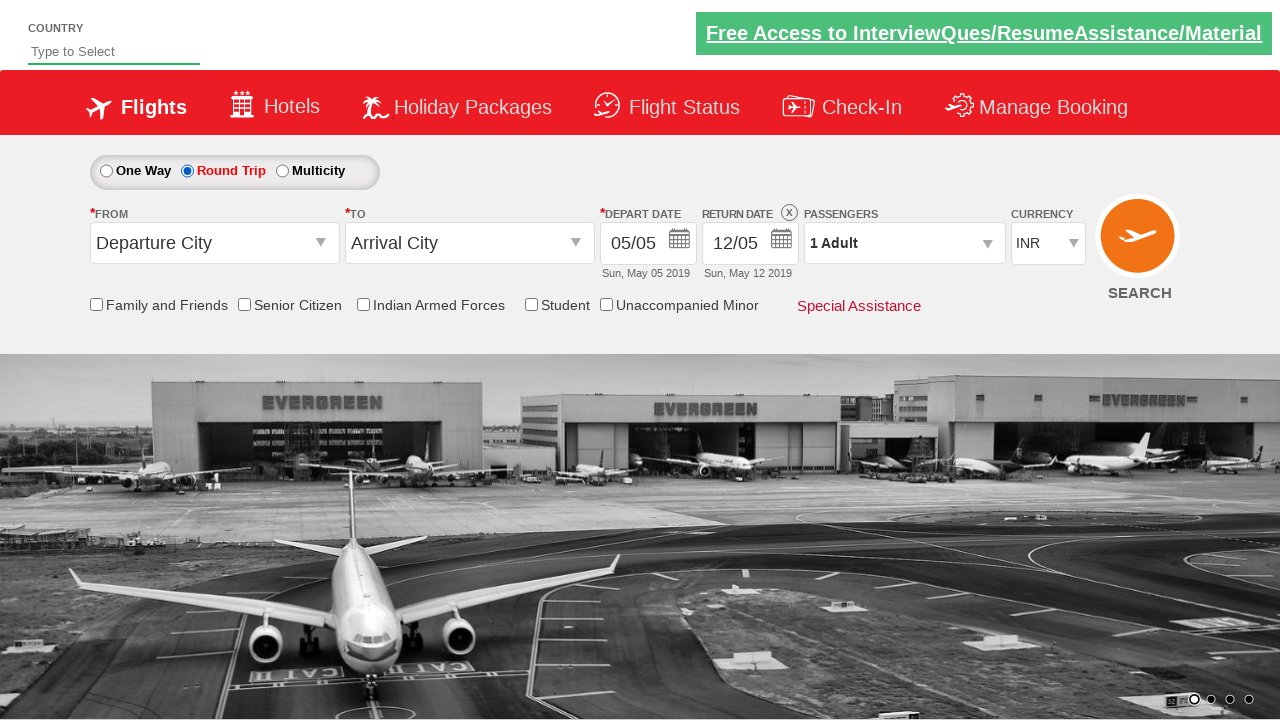